Navigates to the Australian Securities Exchange (ASX) website homepage and waits for the page to load.

Starting URL: https://www.asx.com.au/

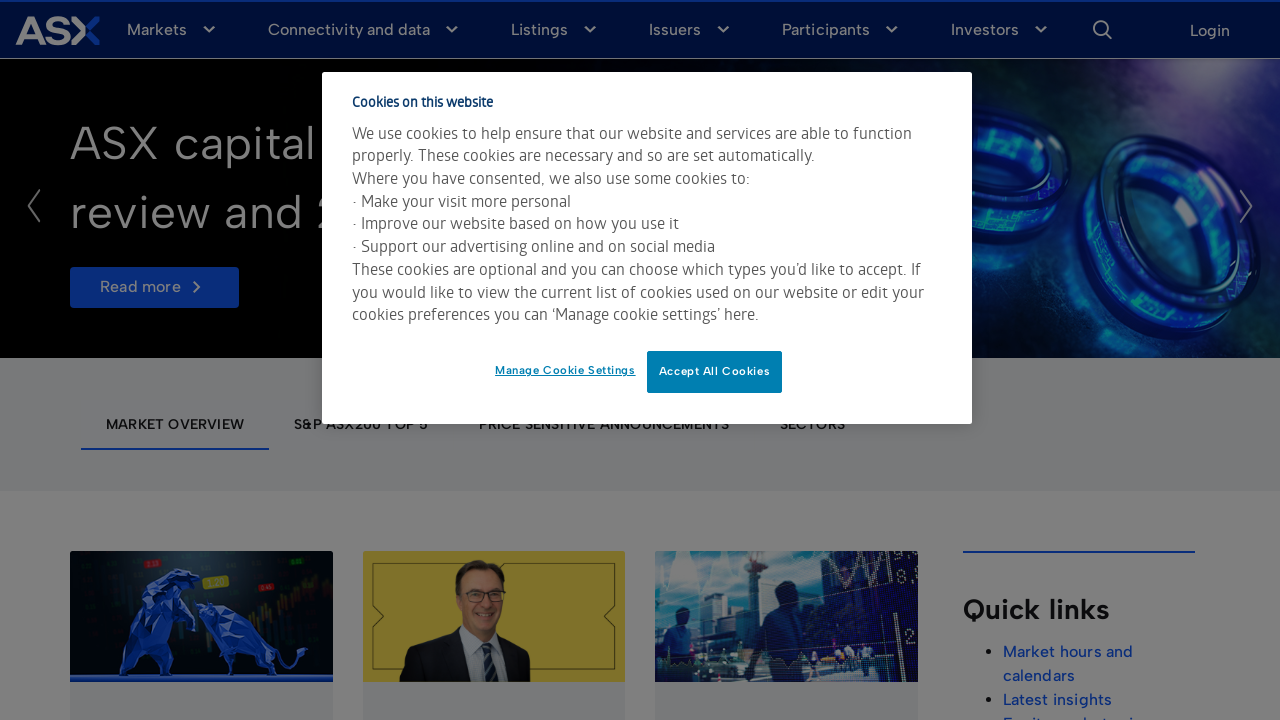

Waited for ASX homepage DOM to fully load
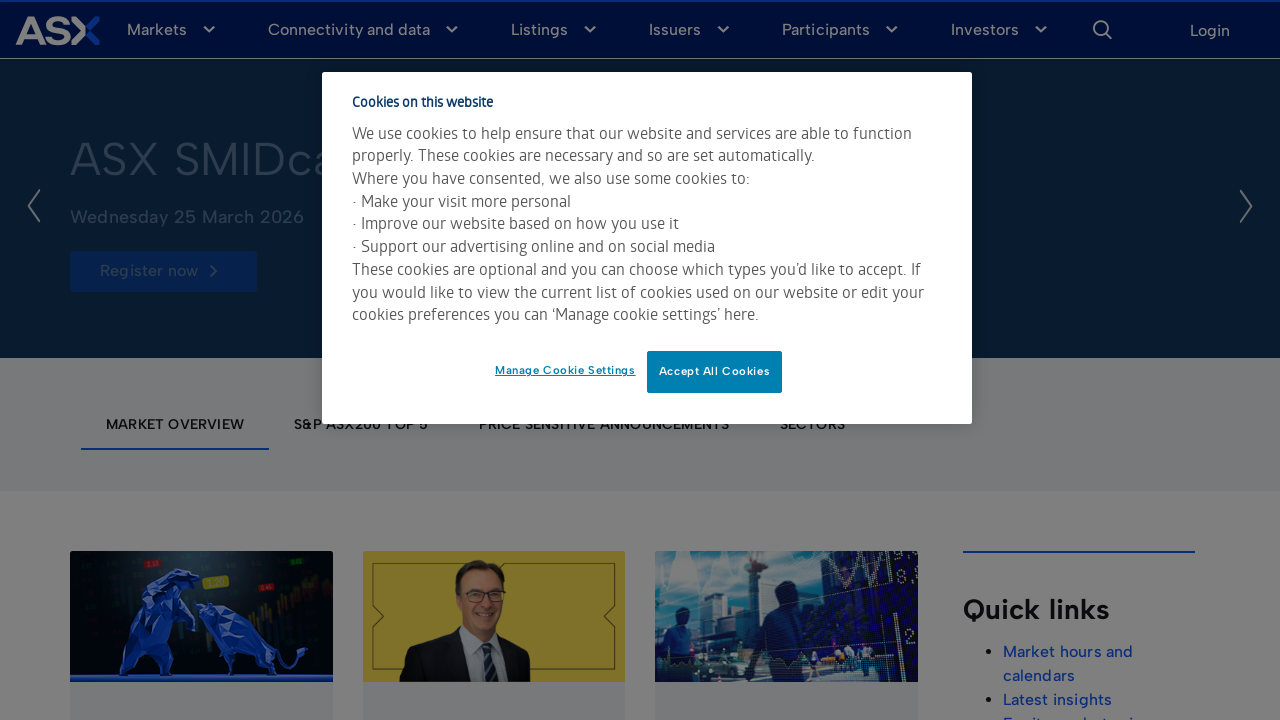

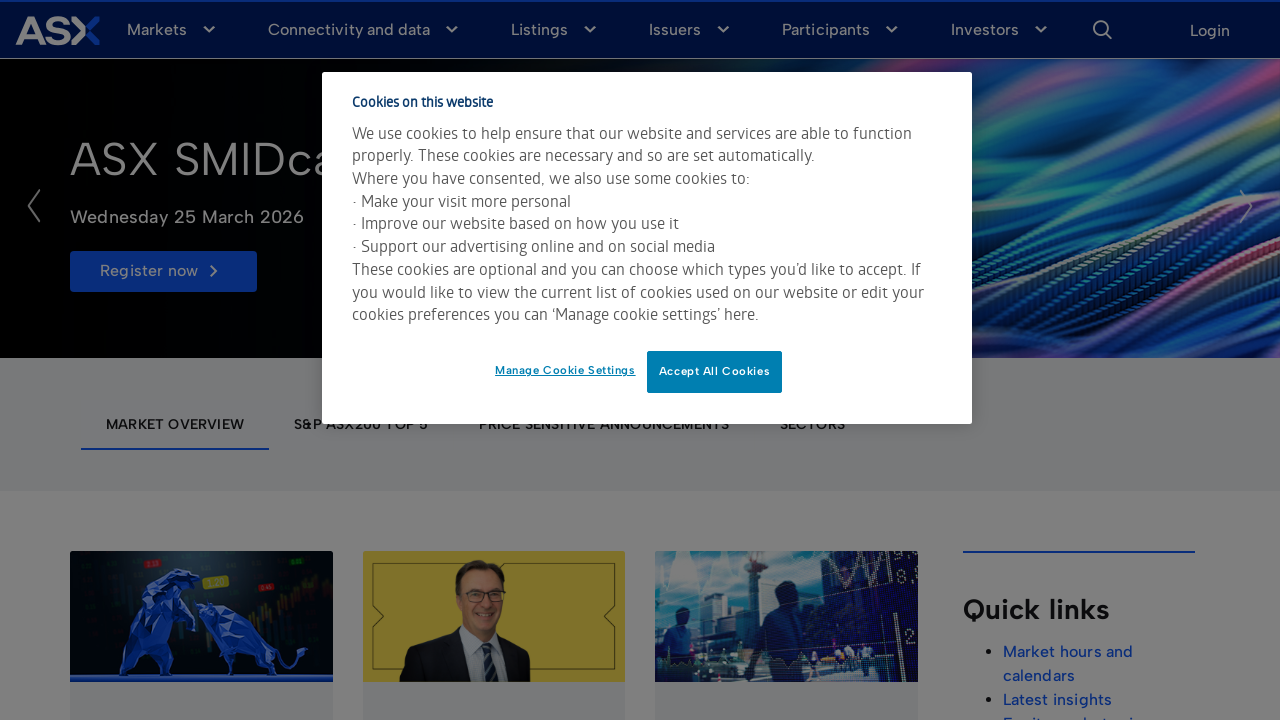